Navigates to the checkboxes page and interacts with checkbox elements

Starting URL: https://the-internet.herokuapp.com/

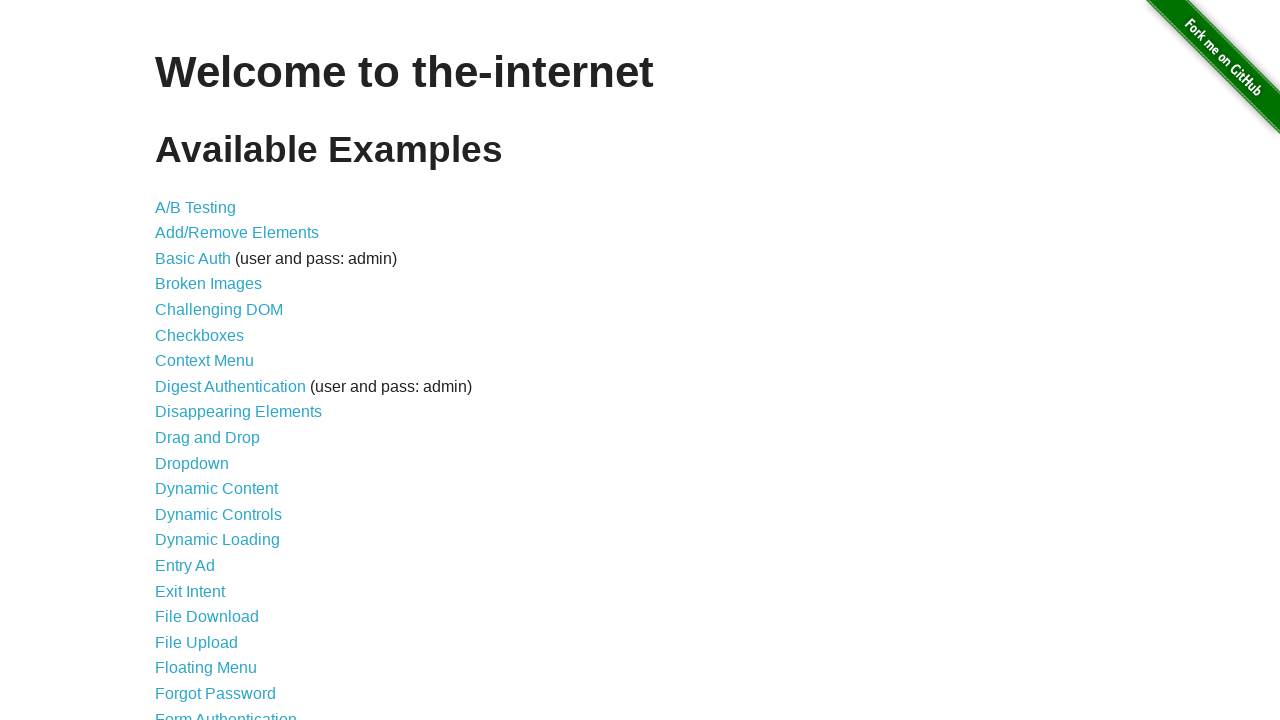

Clicked on the Checkboxes link at (200, 335) on text=Checkboxes
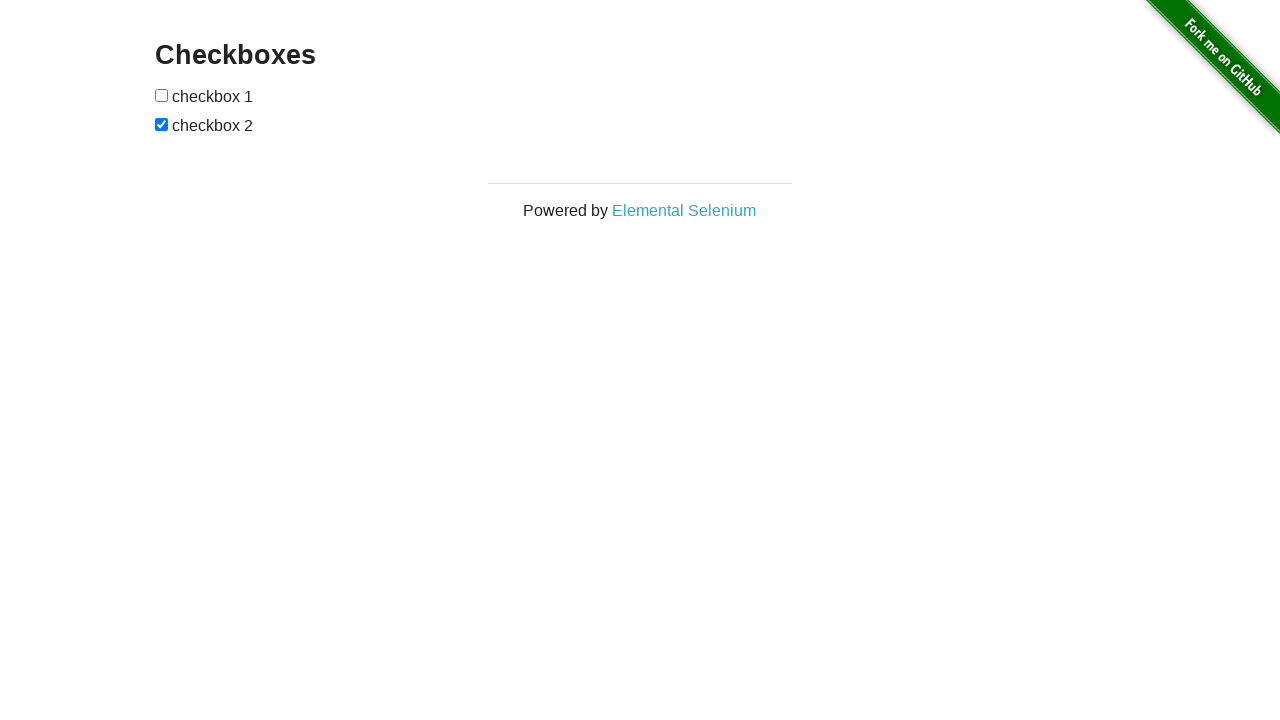

Checkboxes page loaded and checkbox elements are visible
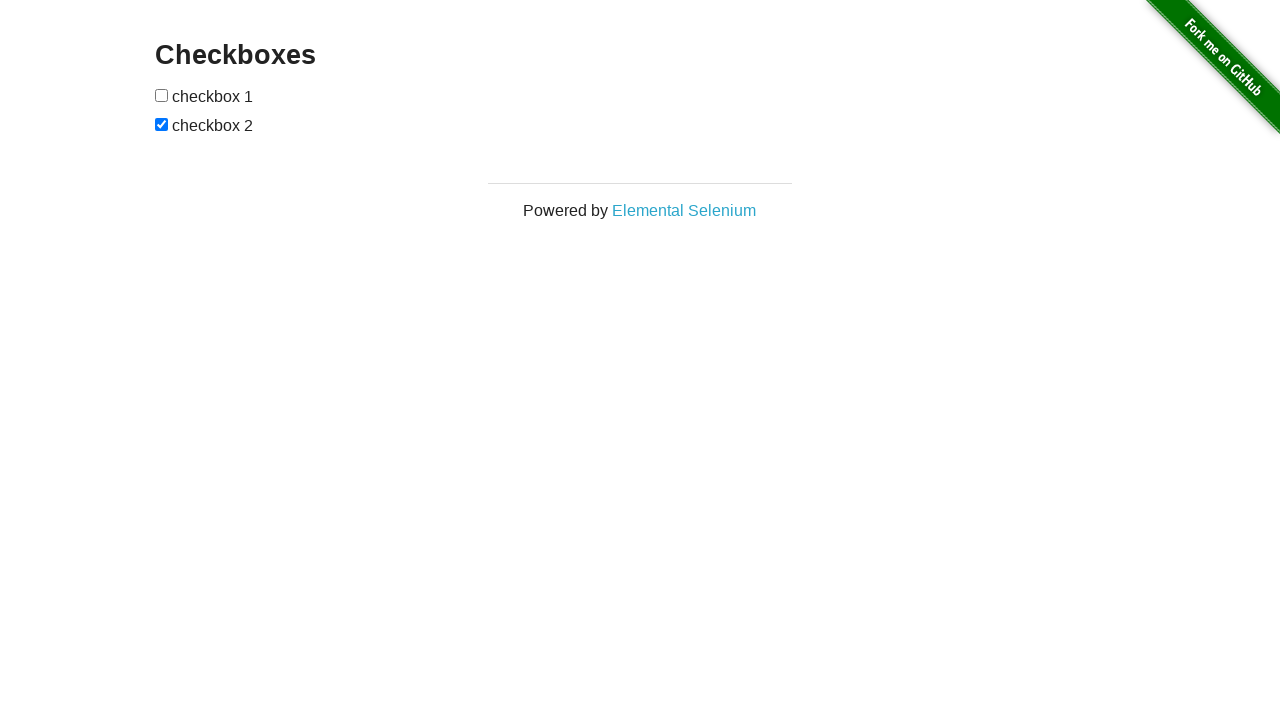

Located the first checkbox element
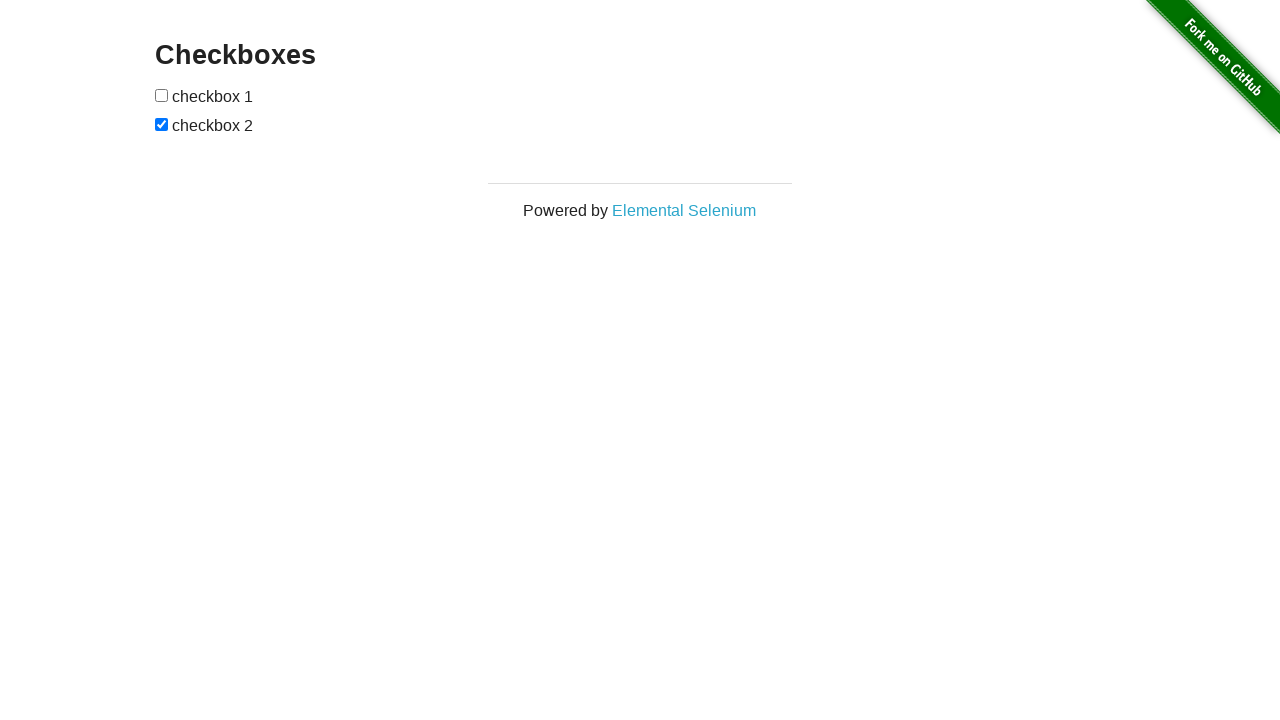

Checked the first checkbox at (162, 95) on input[type='checkbox'] >> nth=0
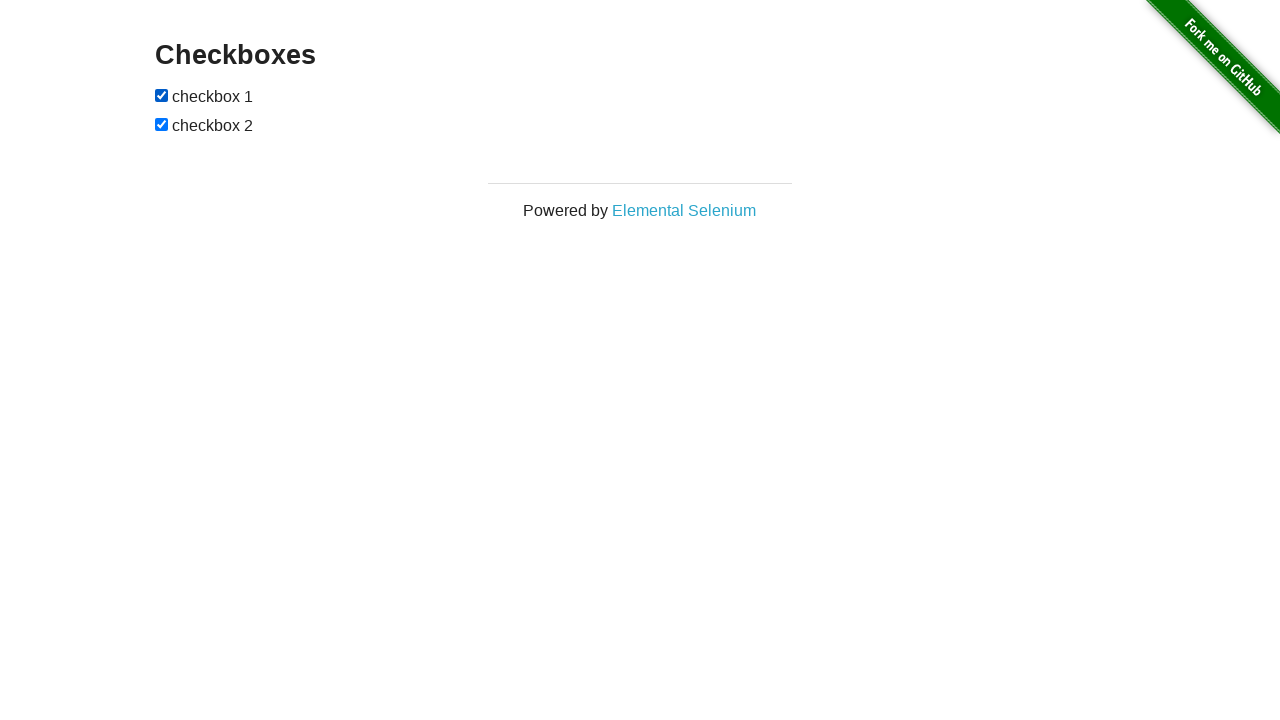

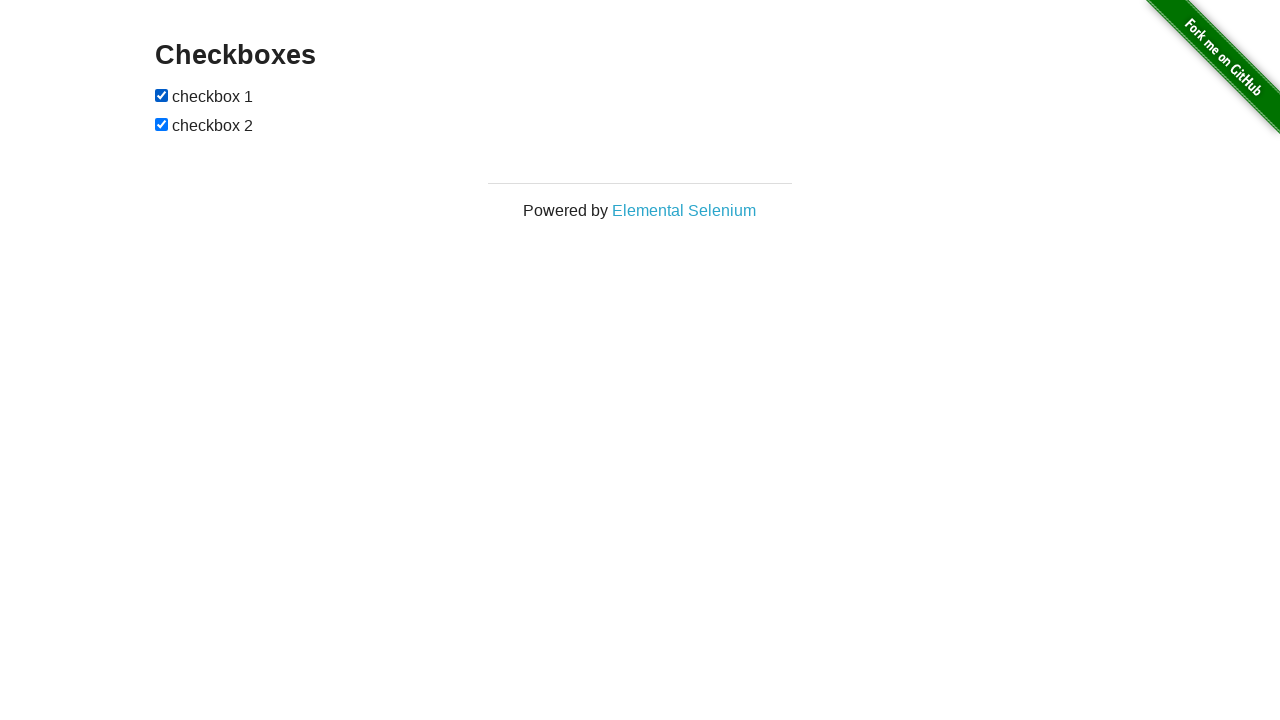